Tests form filling with implicit wait on DemoQA text-box page - fills all fields and submits

Starting URL: https://demoqa.com/text-box

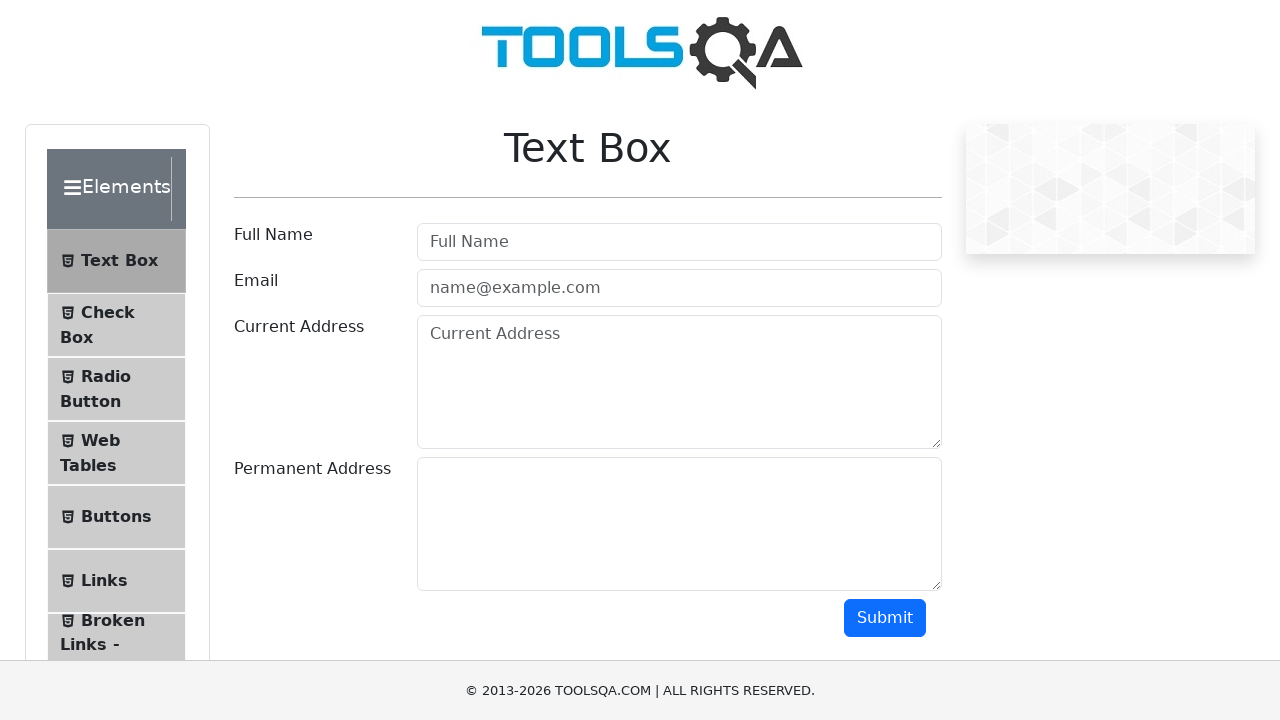

Filled name field with 'Jose' on //input[contains(@id,'userName')]
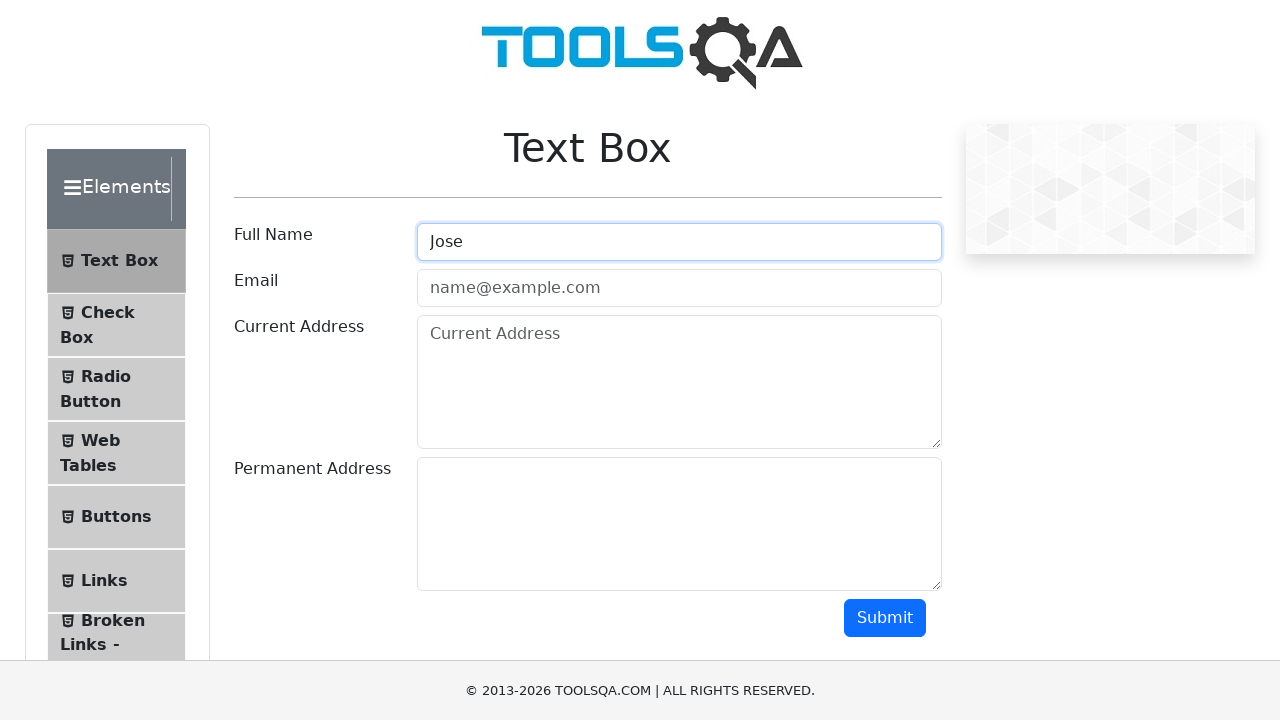

Filled email field with 'asd@gmail.com' on //input[contains(@id,'userEmail')]
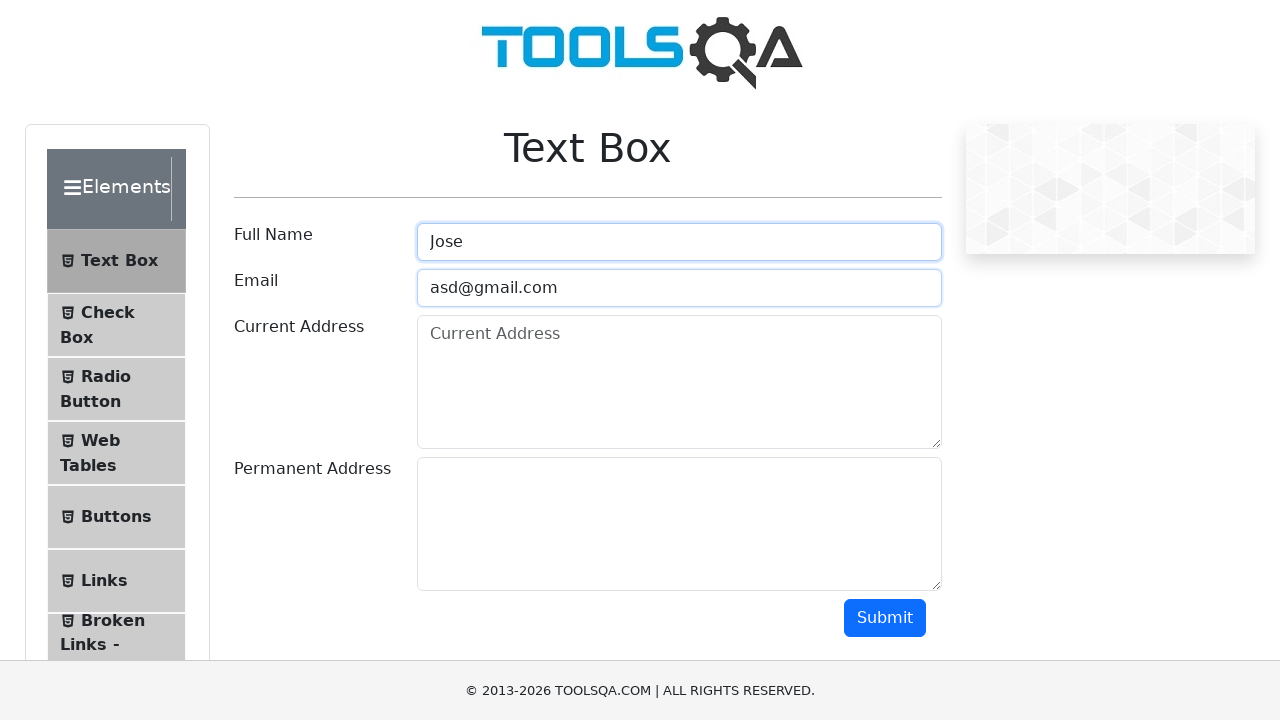

Filled current address field with 'descripcion' on //textarea[contains(@id,'currentAddress')]
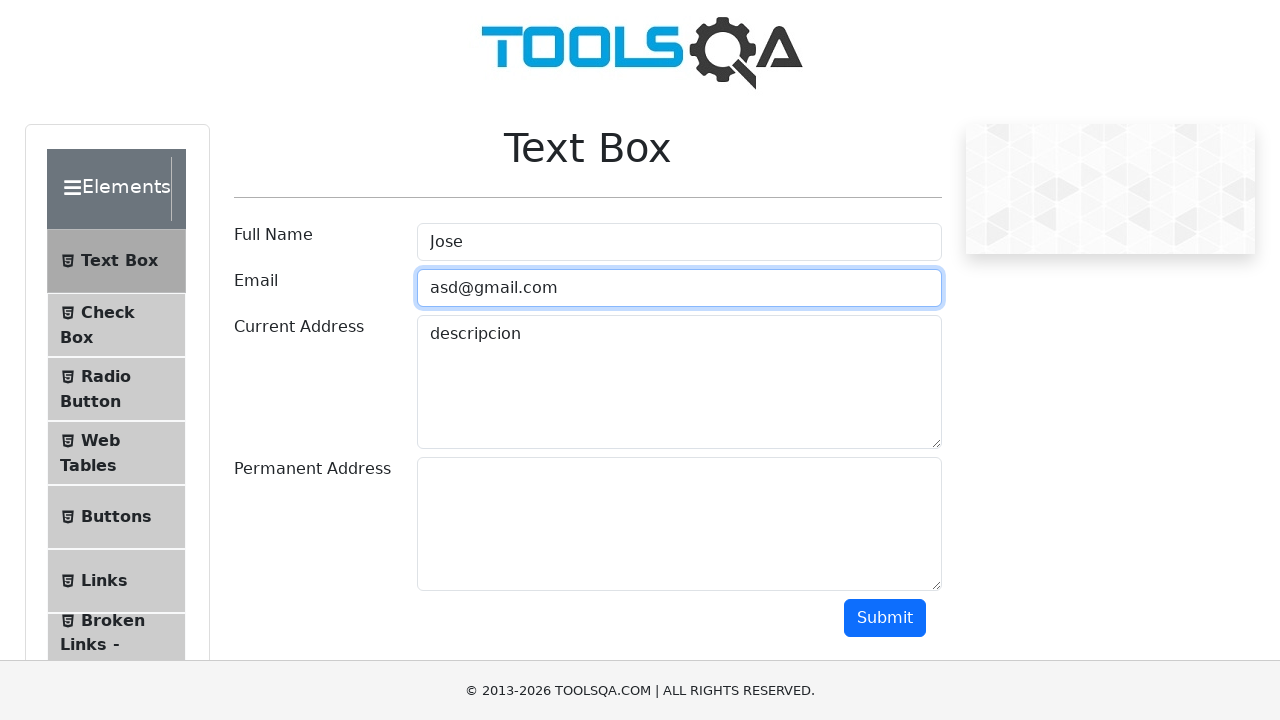

Filled permanent address field with 'direccion 2' on //textarea[contains(@id,'permanentAddress')]
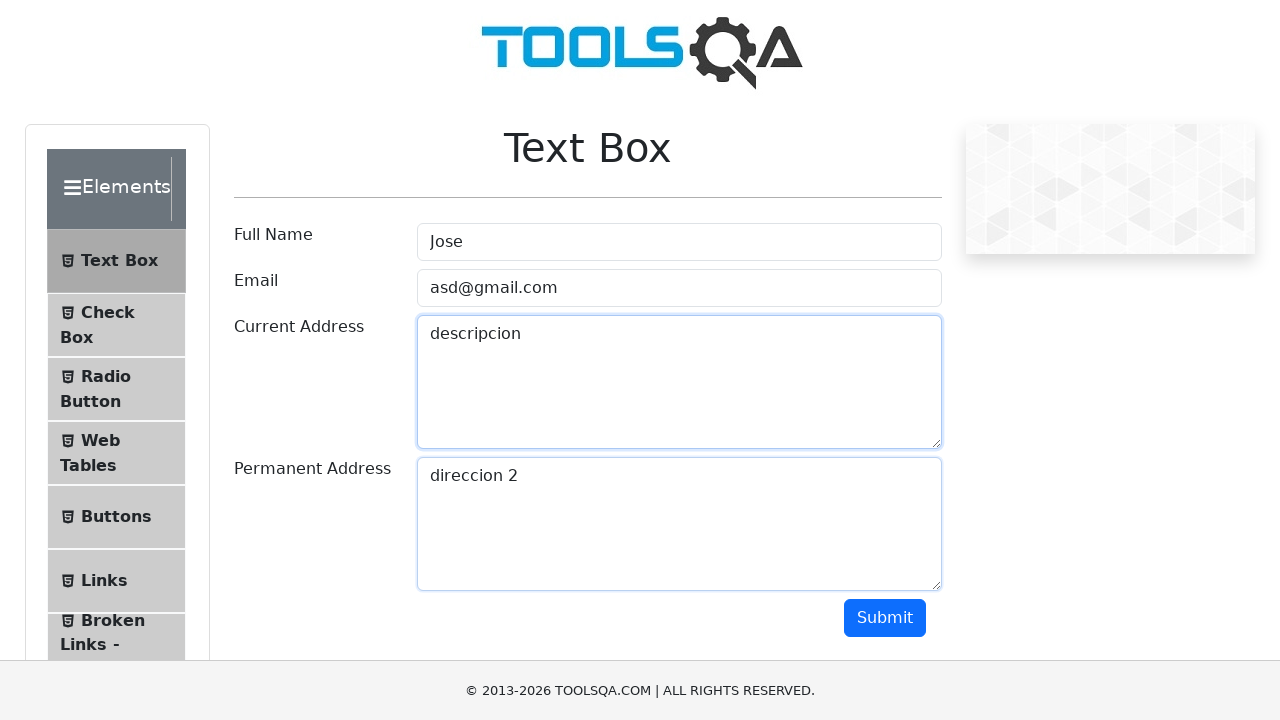

Scrolled down 500px to reveal submit button
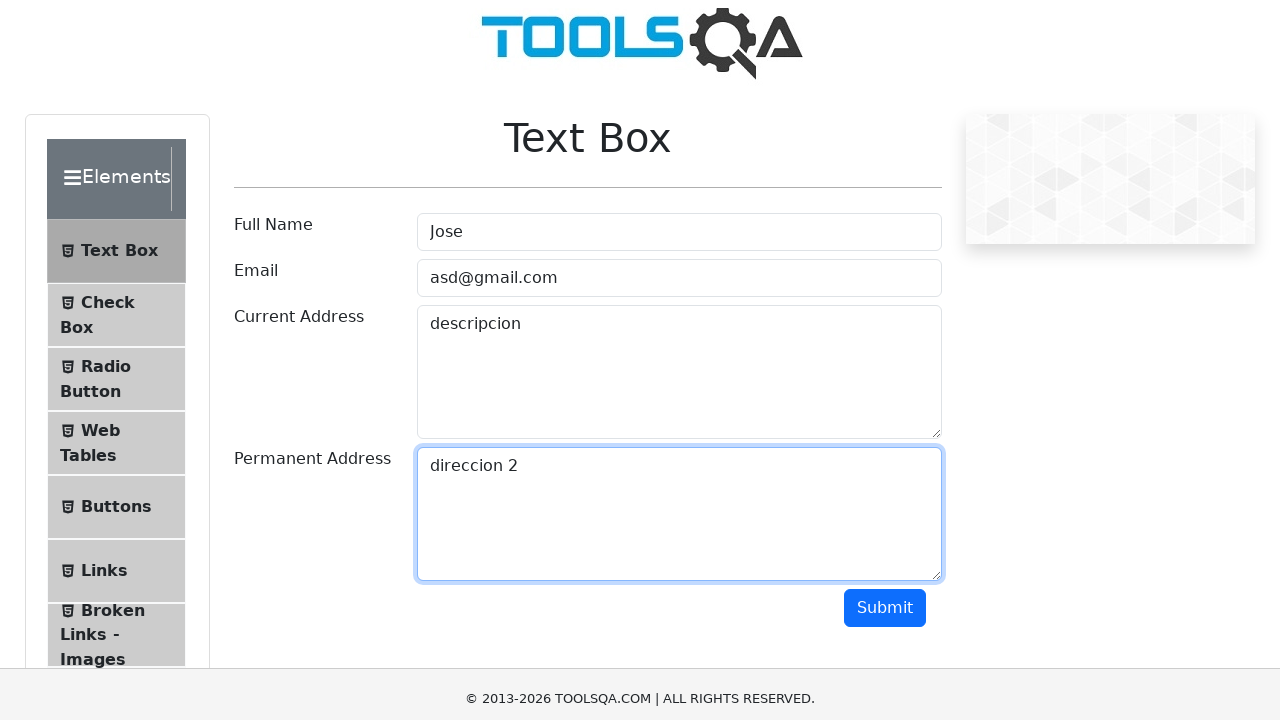

Clicked submit button to submit form at (885, 118) on xpath=//button[contains(@id,'submit')]
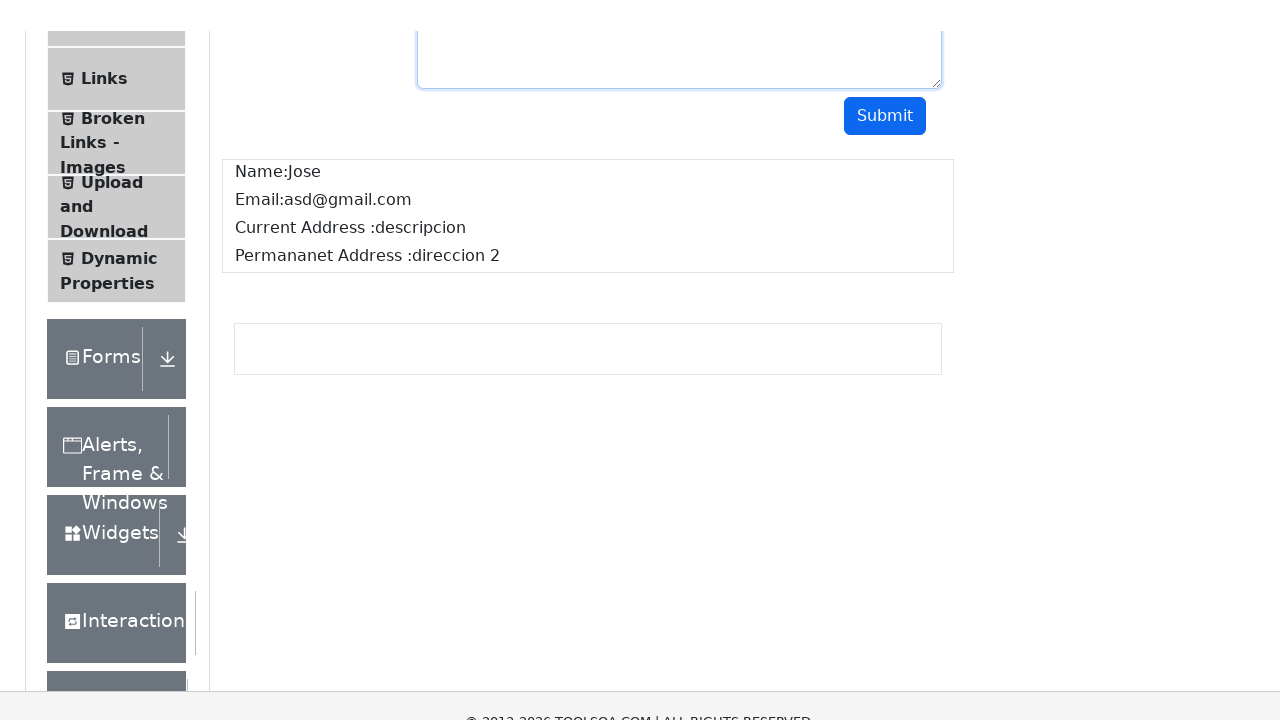

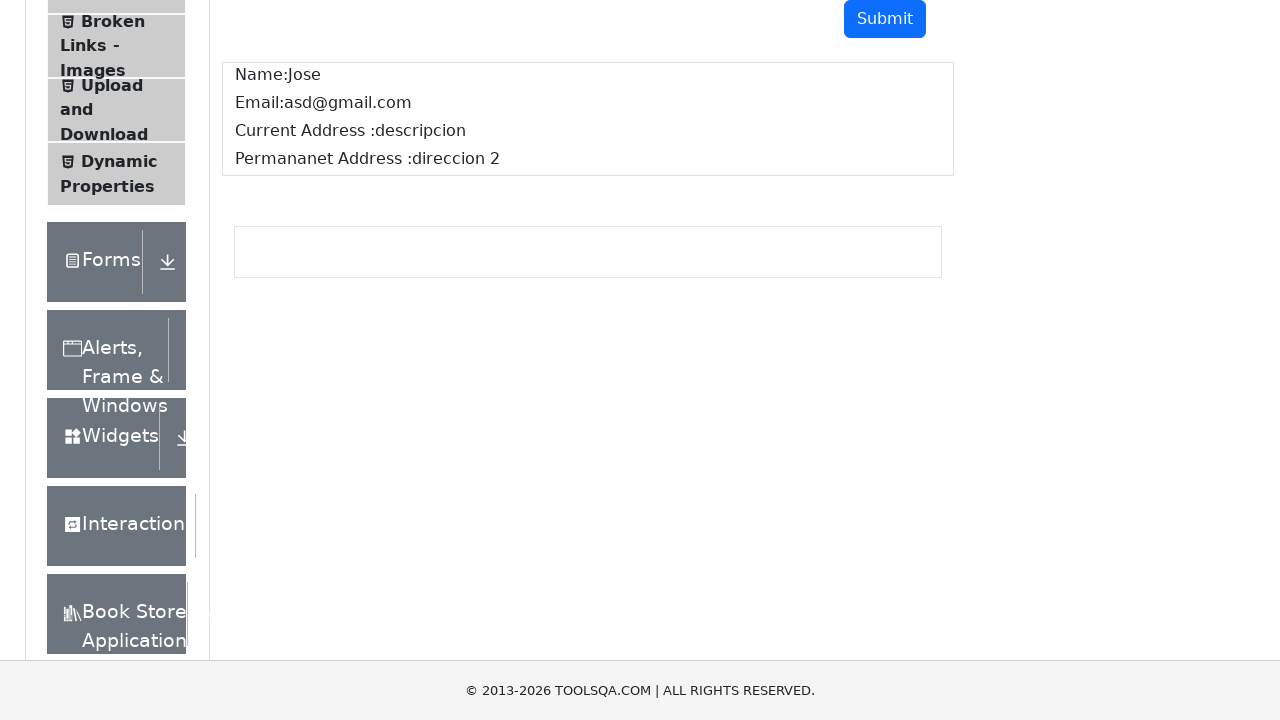